Tests the prompt alert functionality on the DemoQA alerts page by clicking the prompt button and interacting with the JavaScript alert dialog

Starting URL: https://demoqa.com/alerts

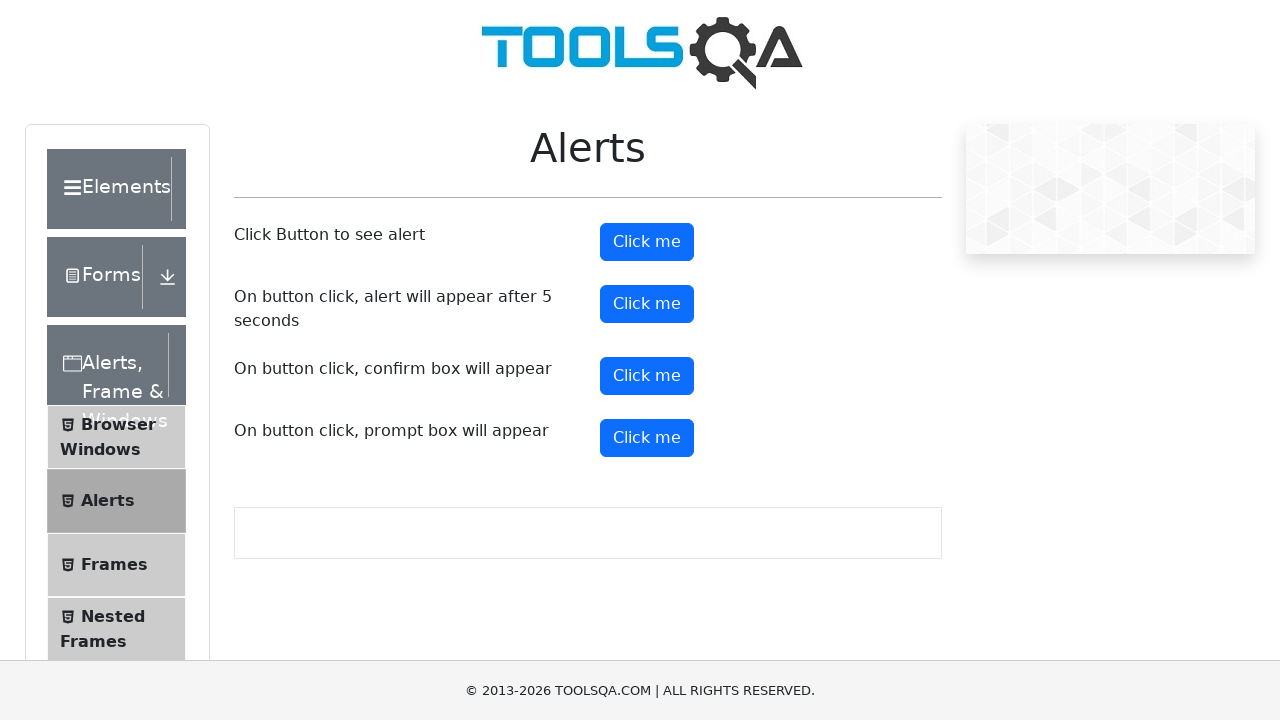

Clicked the prompt button to trigger the alert dialog at (647, 438) on #promtButton
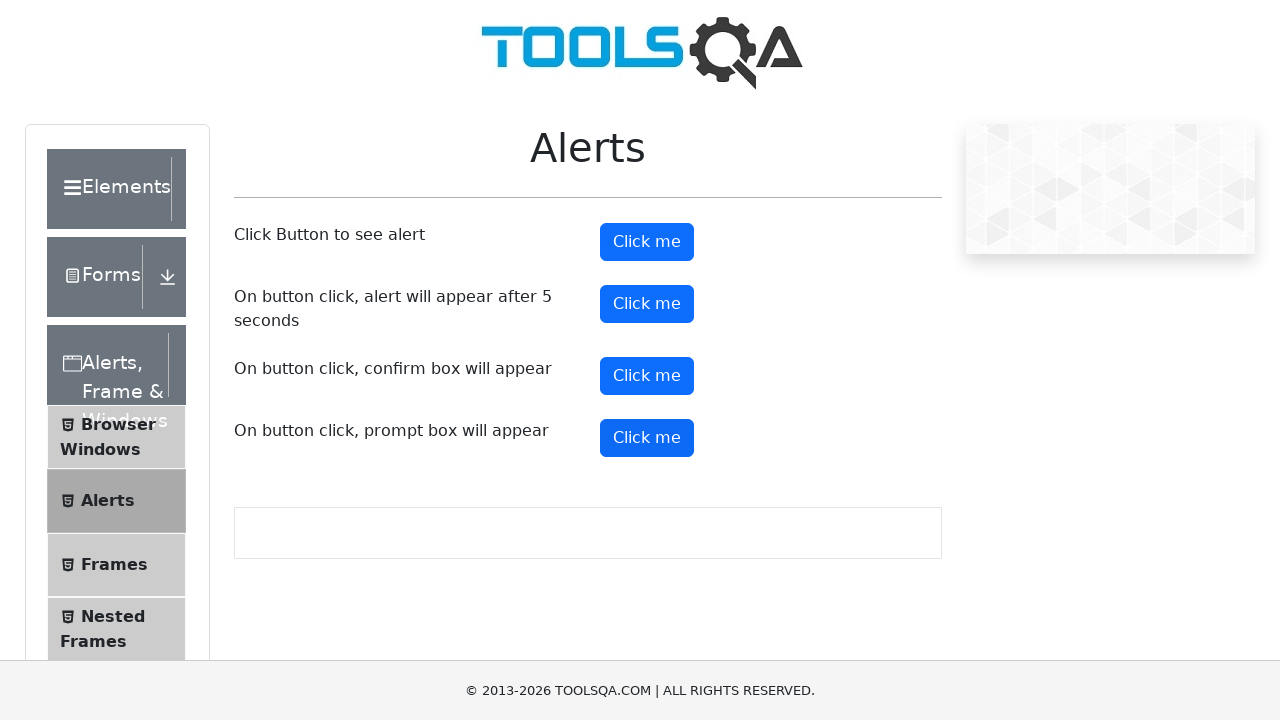

Set up dialog handler to accept prompt with 'Test input text'
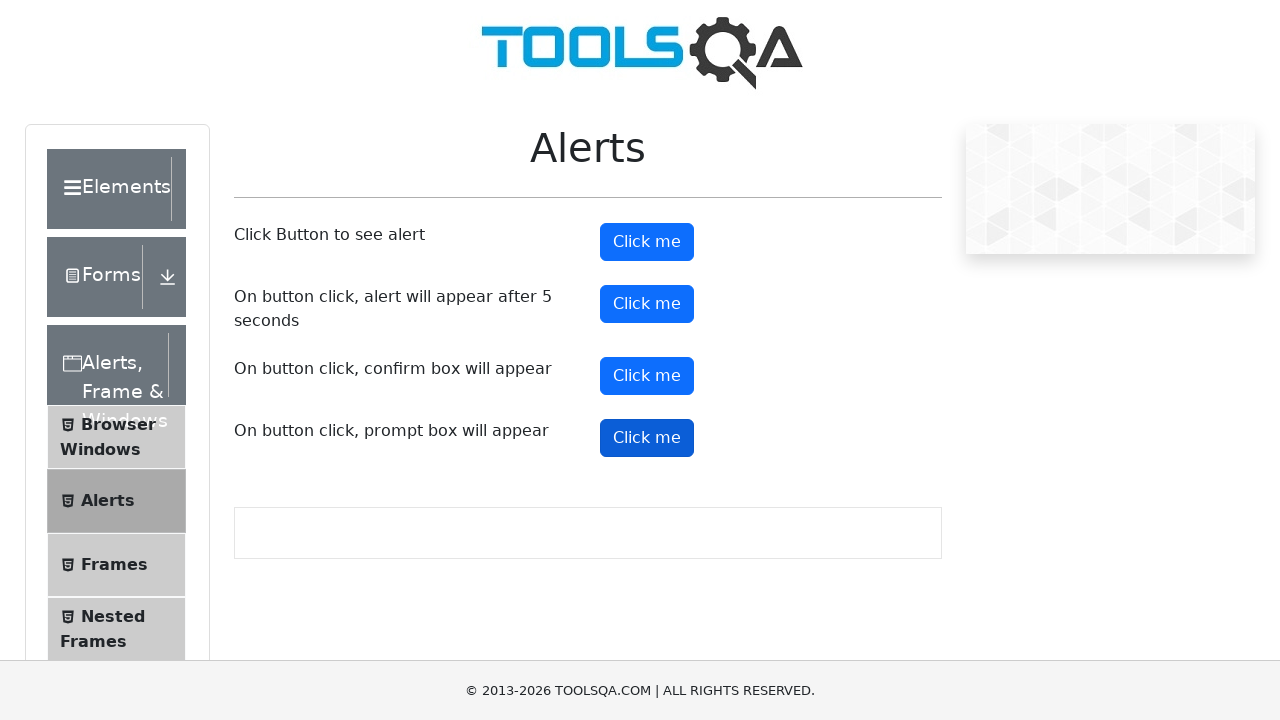

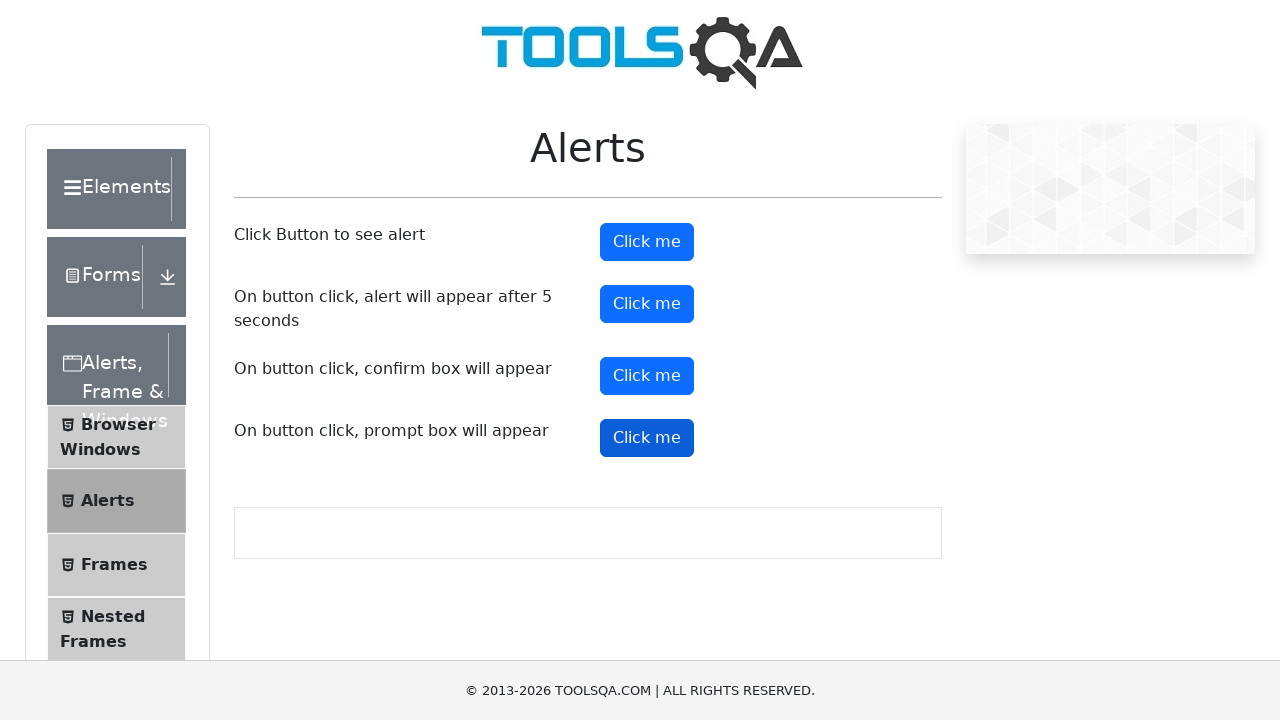